Tests filtering to display only completed todo items

Starting URL: https://demo.playwright.dev/todomvc

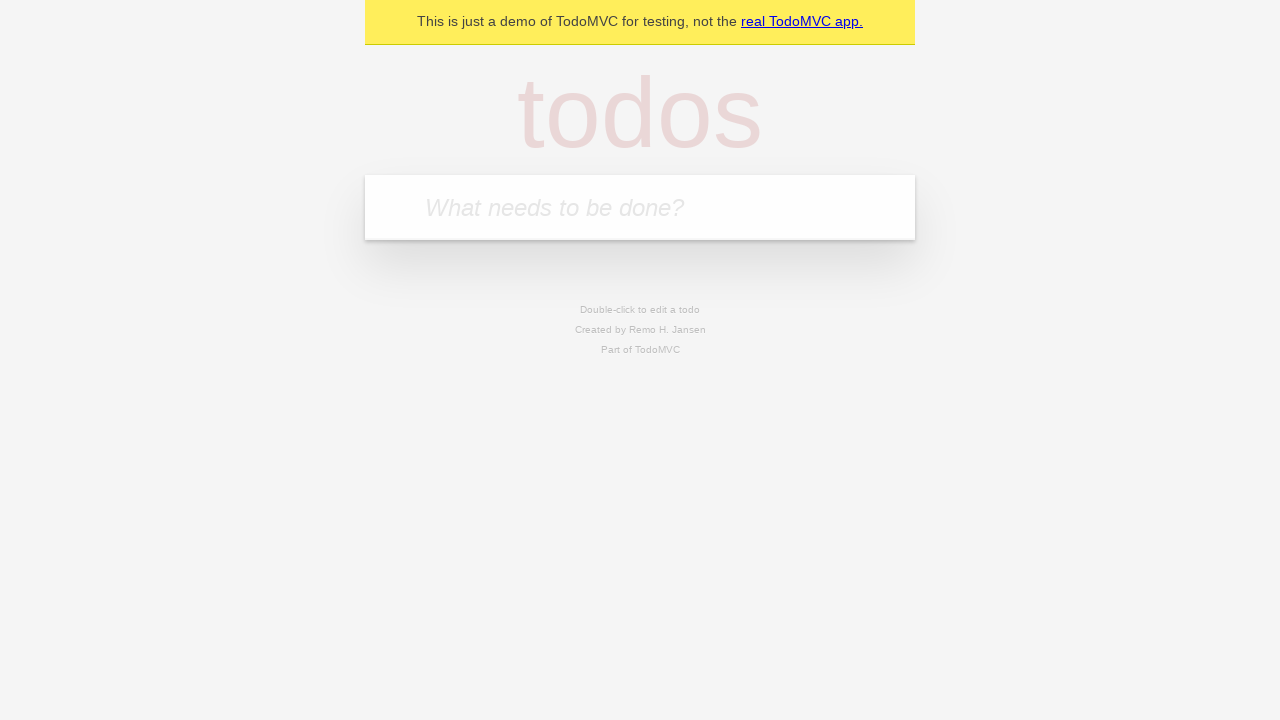

Filled todo input with 'buy some cheese' on internal:attr=[placeholder="What needs to be done?"i]
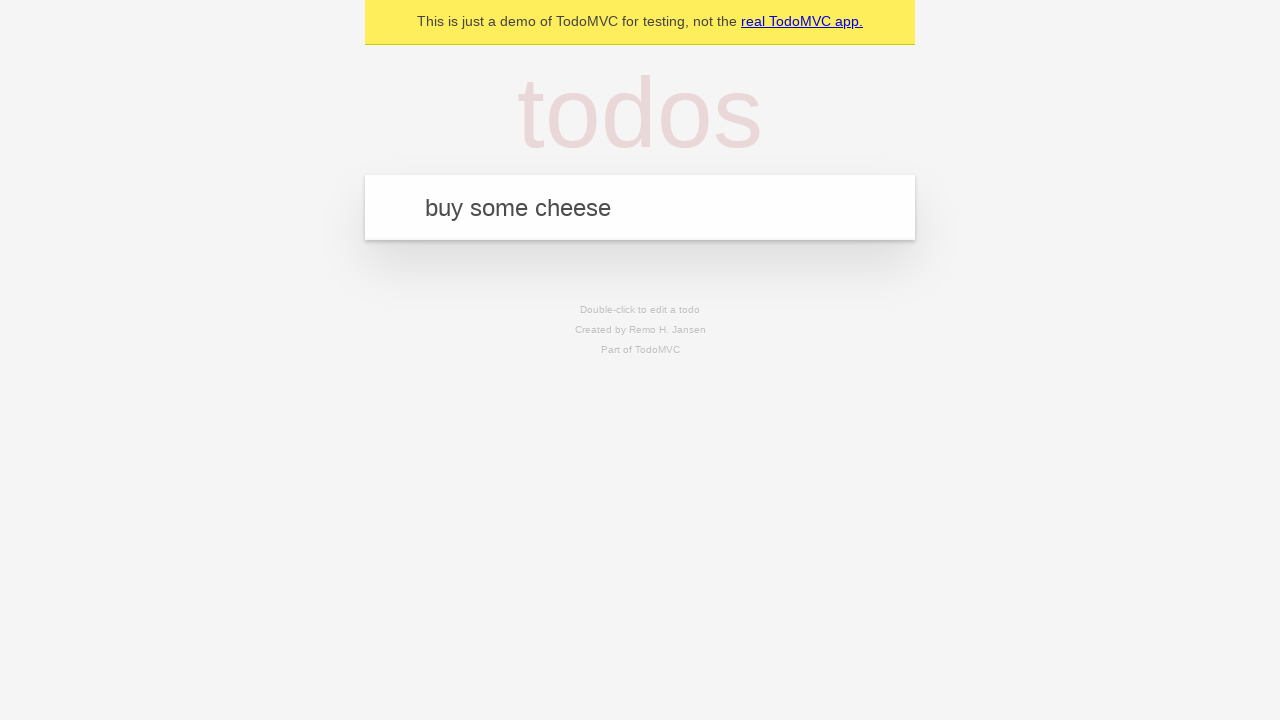

Pressed Enter to create first todo on internal:attr=[placeholder="What needs to be done?"i]
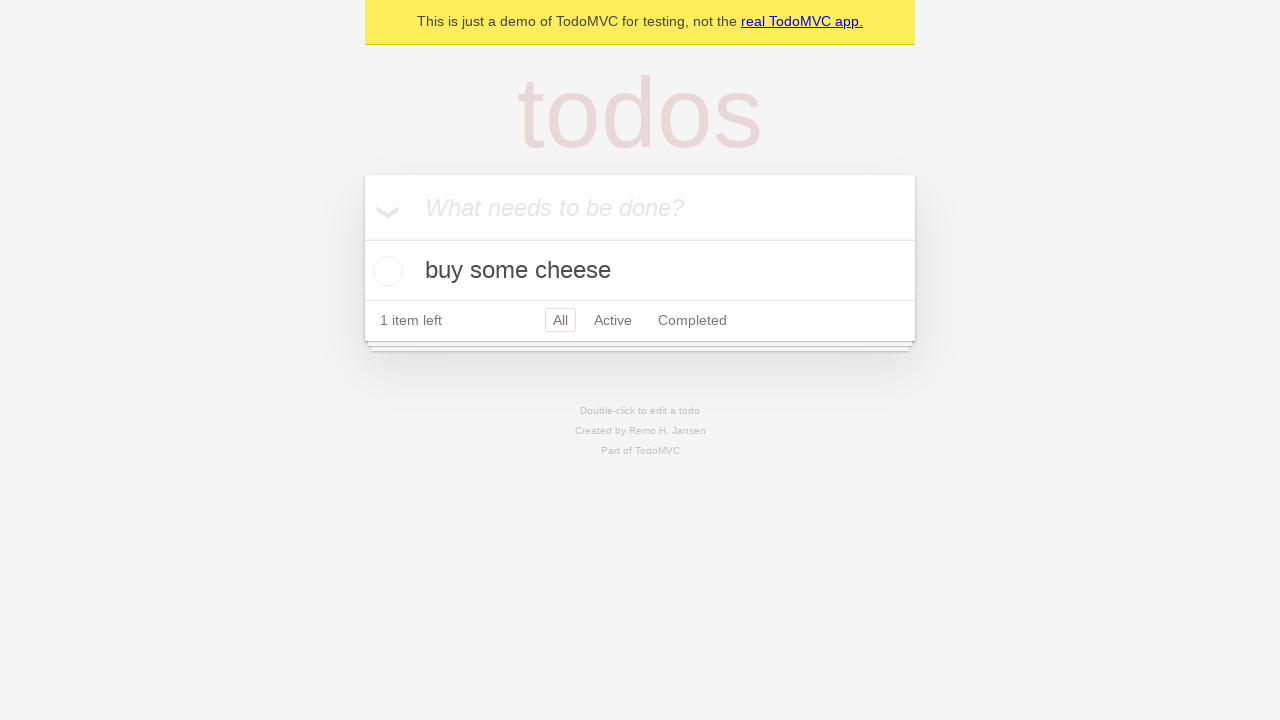

Filled todo input with 'feed the cat' on internal:attr=[placeholder="What needs to be done?"i]
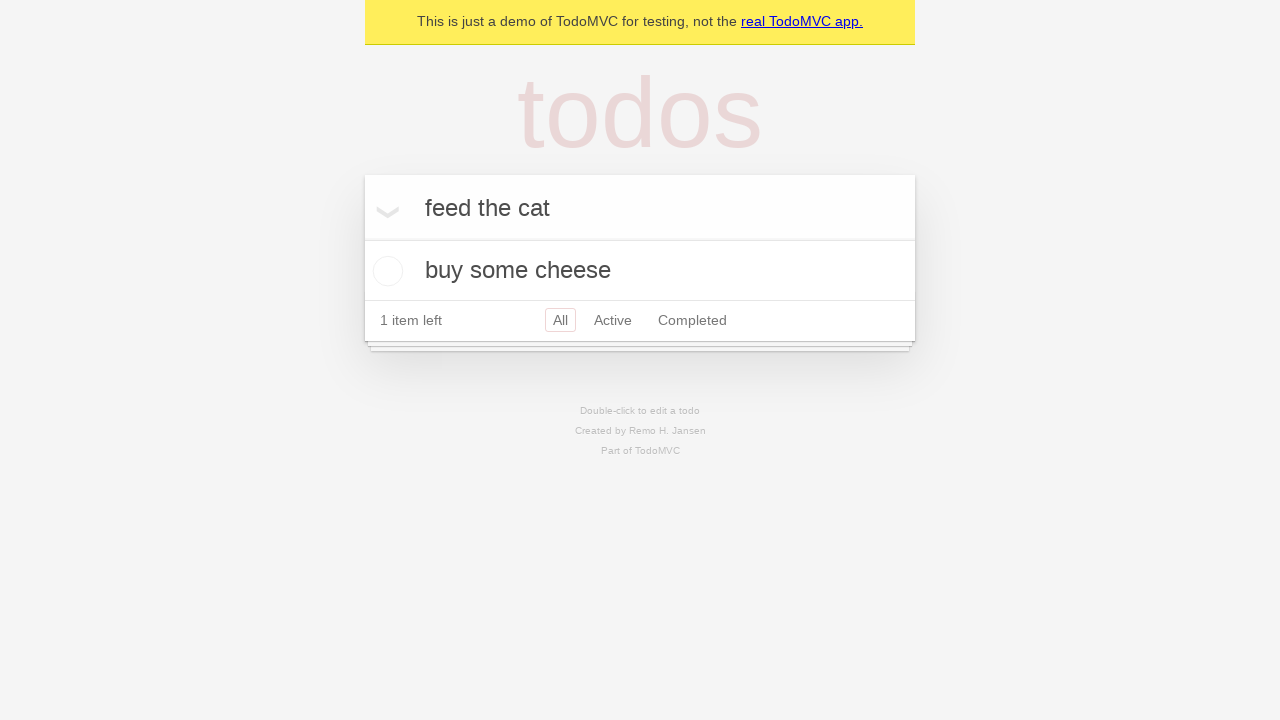

Pressed Enter to create second todo on internal:attr=[placeholder="What needs to be done?"i]
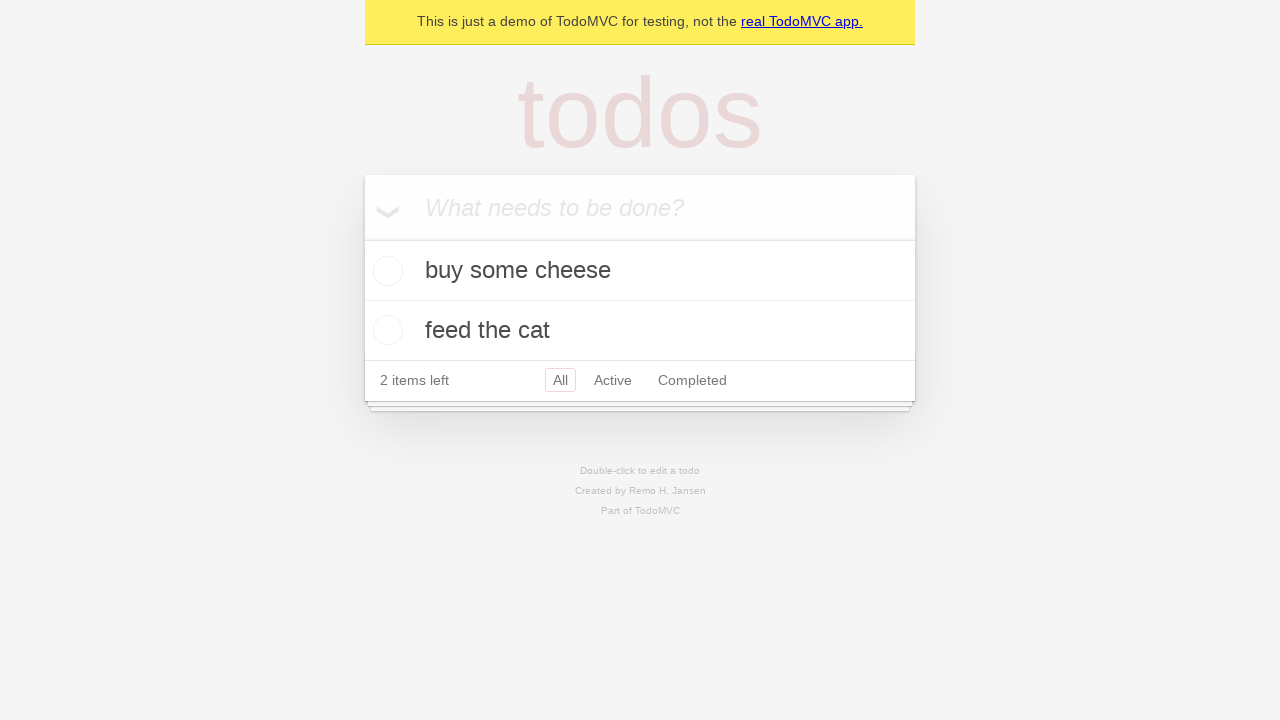

Filled todo input with 'book a doctors appointment' on internal:attr=[placeholder="What needs to be done?"i]
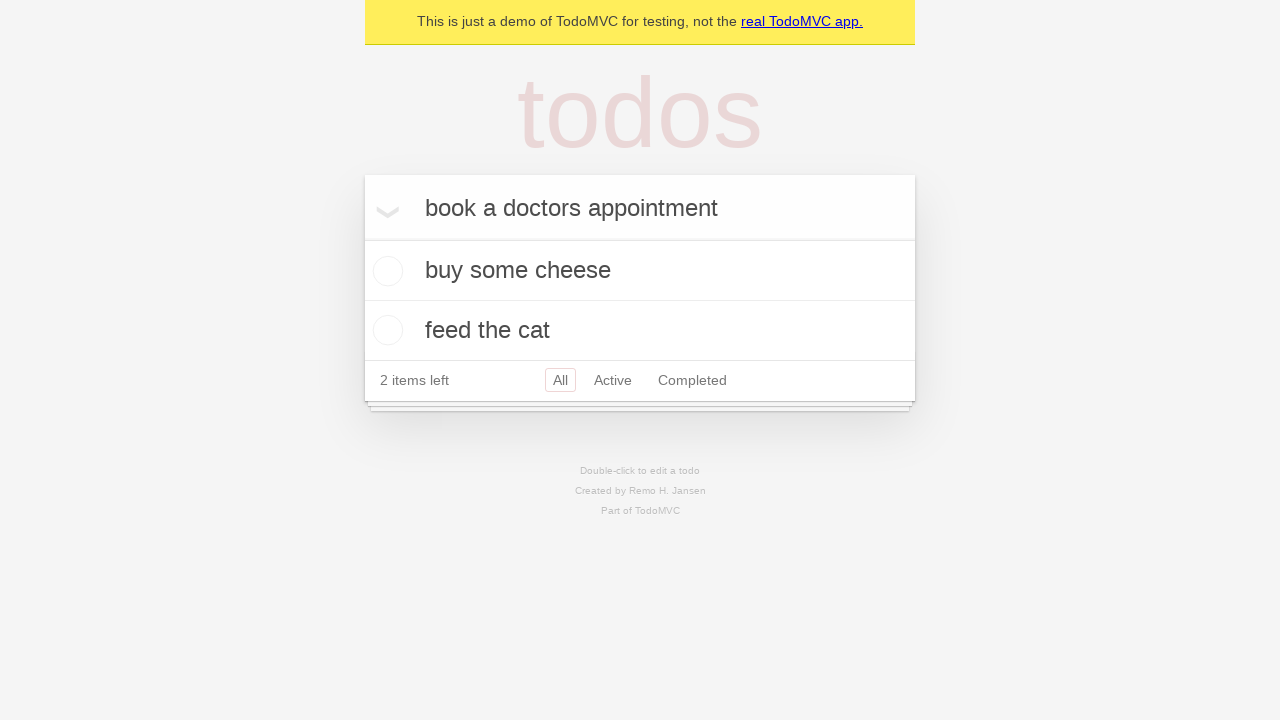

Pressed Enter to create third todo on internal:attr=[placeholder="What needs to be done?"i]
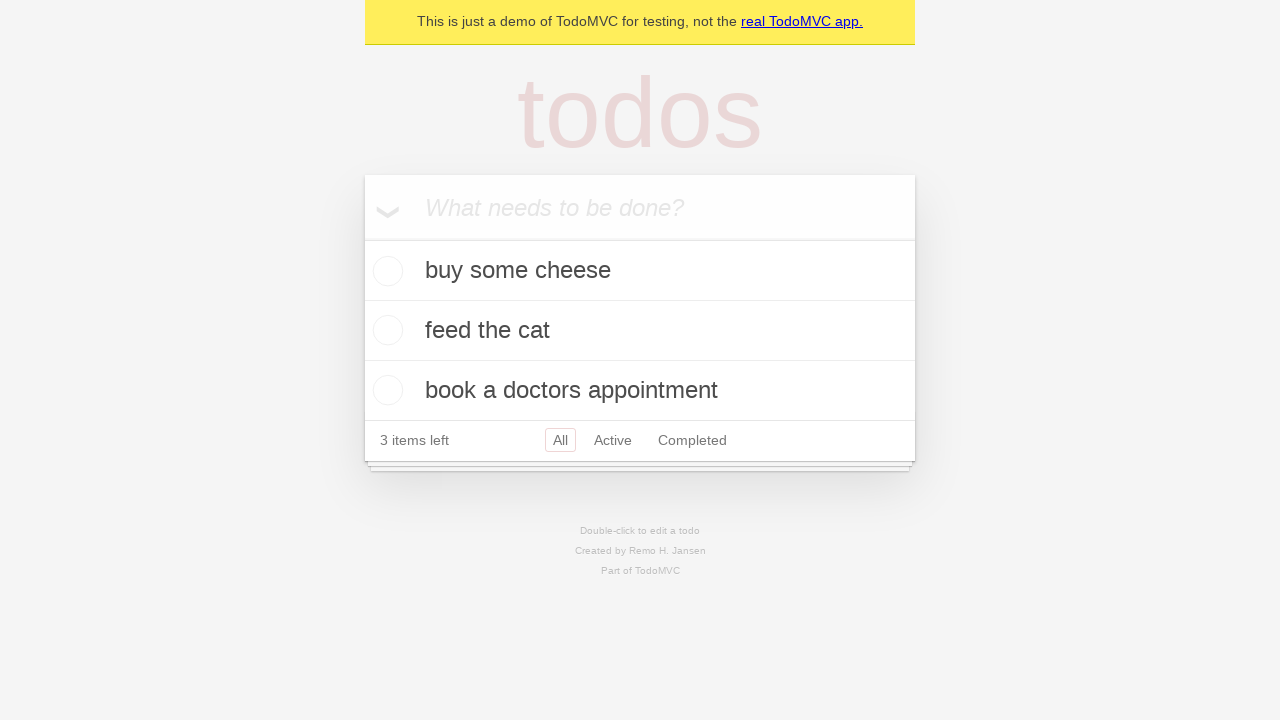

Waited for all three todos to be rendered
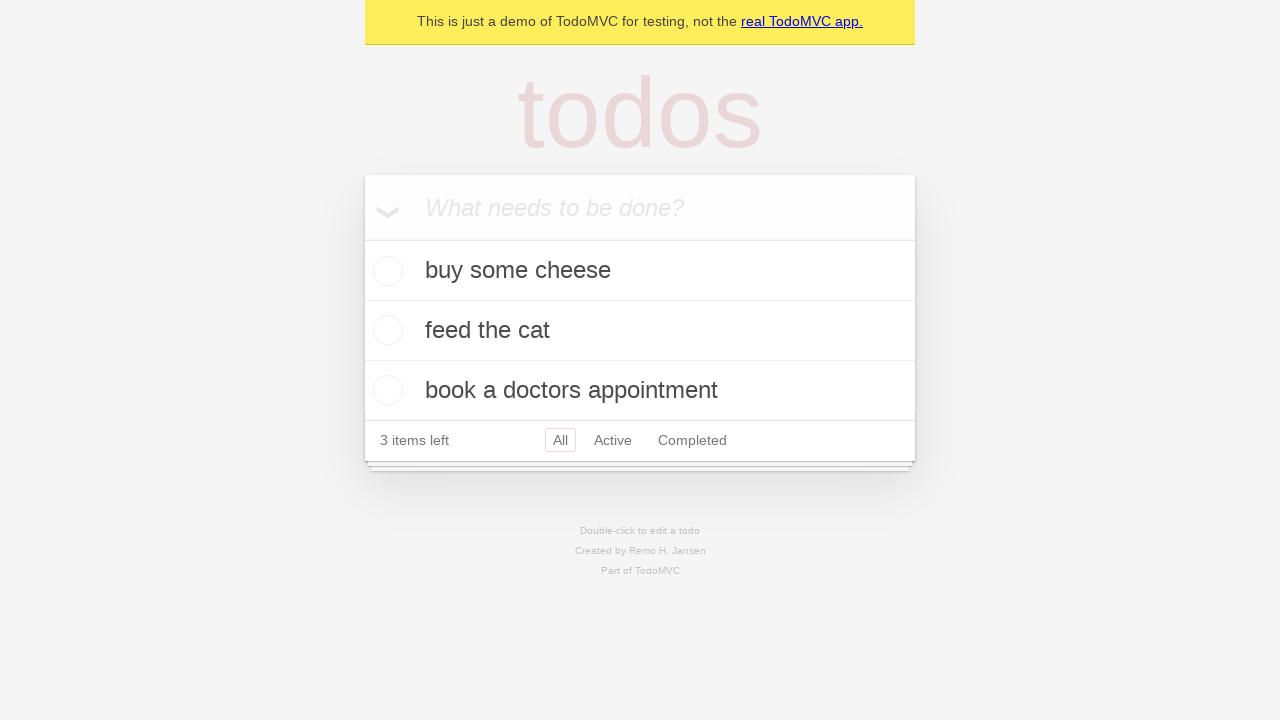

Checked the second todo item to mark it as completed at (385, 330) on [data-testid='todo-item'] >> nth=1 >> internal:role=checkbox
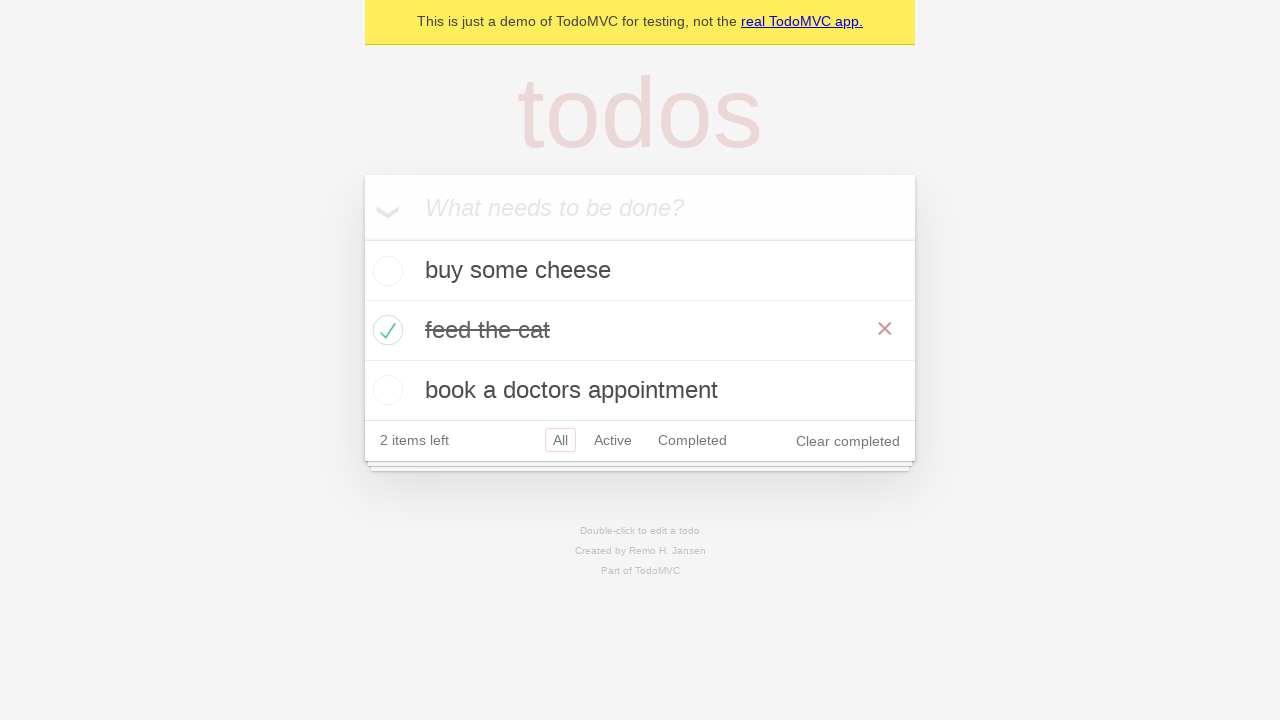

Clicked the 'Completed' filter to show only completed items at (692, 440) on internal:role=link[name="Completed"i]
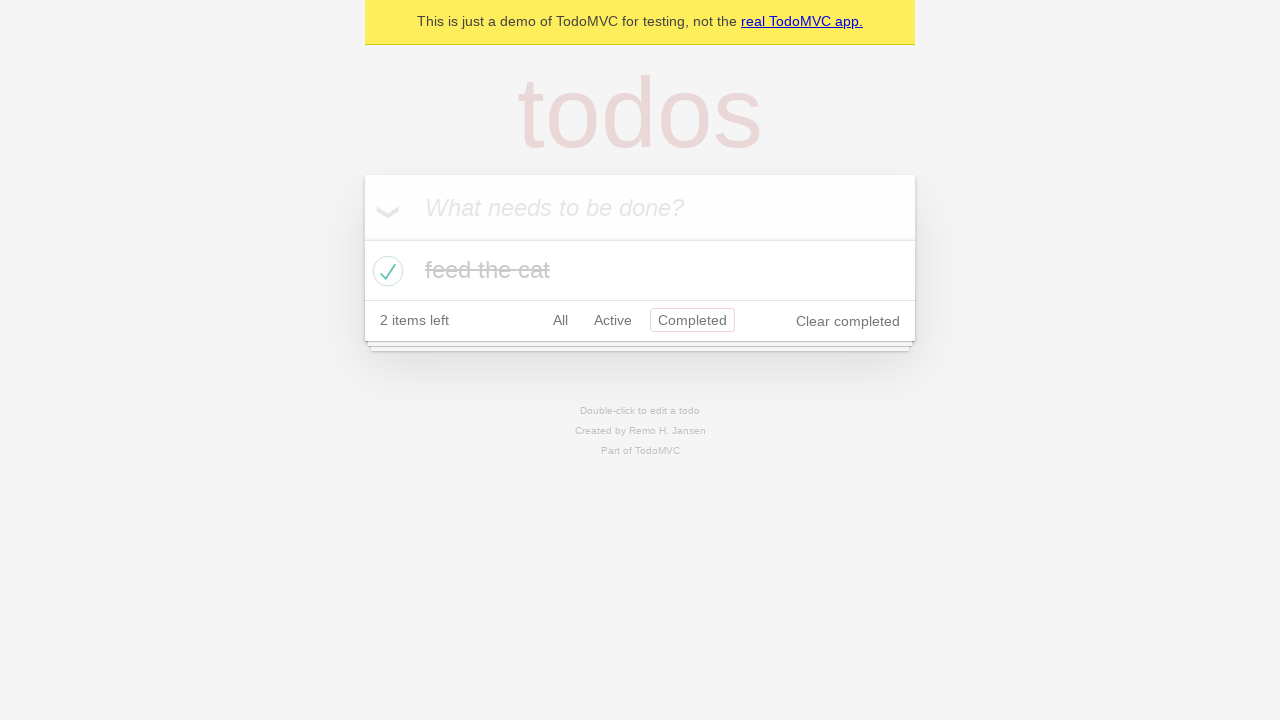

Waited for completed filter to apply
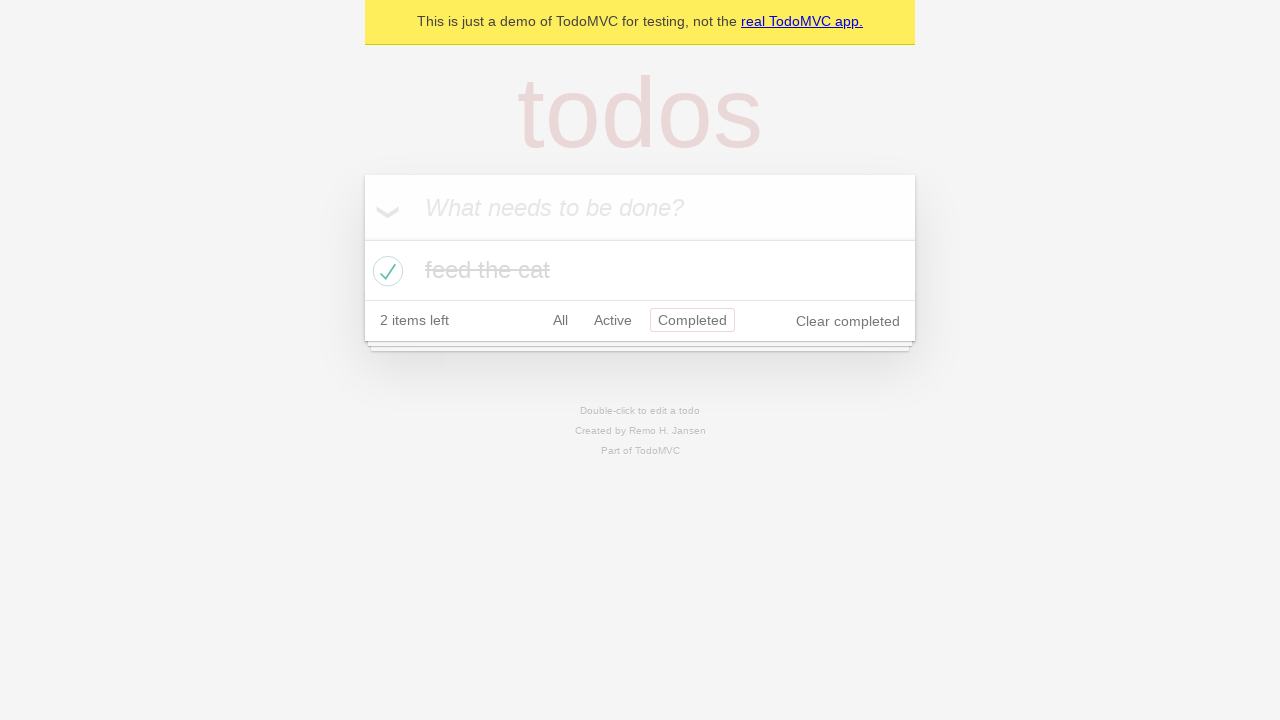

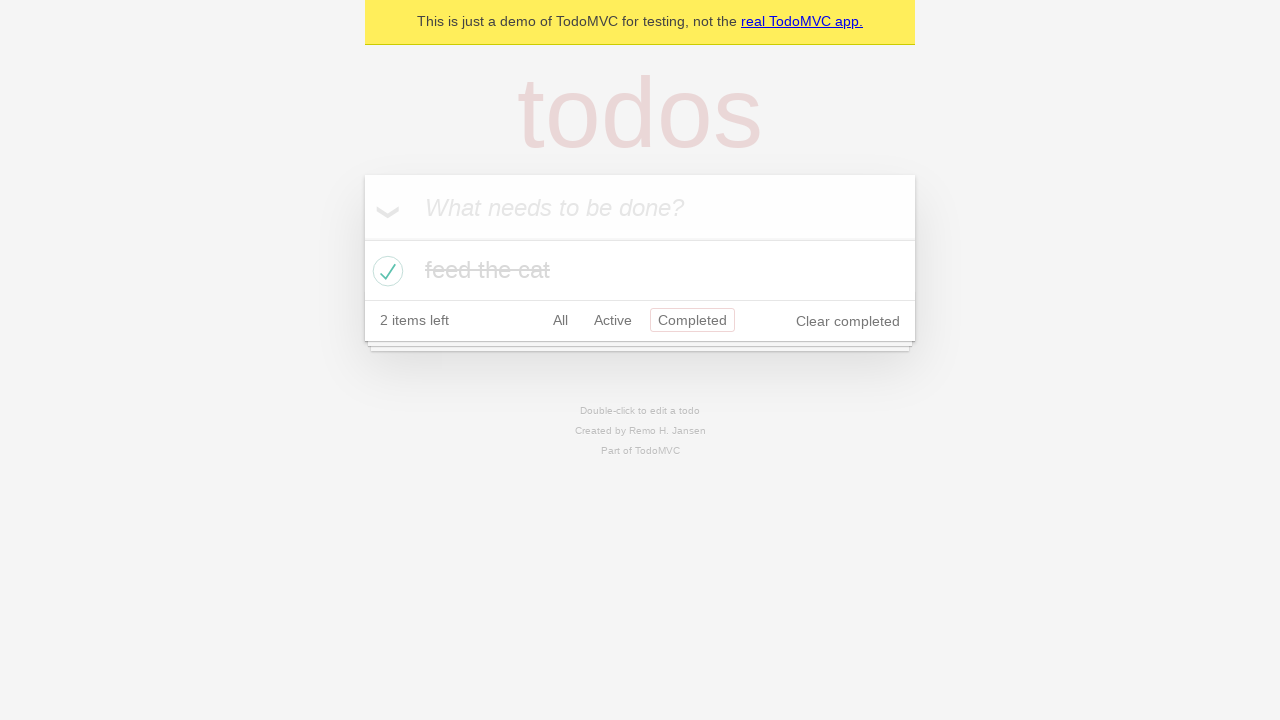